Tests the divide by zero error handling by entering 10 divided by 0 and verifying the appropriate error message is displayed.

Starting URL: https://testsheepnz.github.io/BasicCalculator

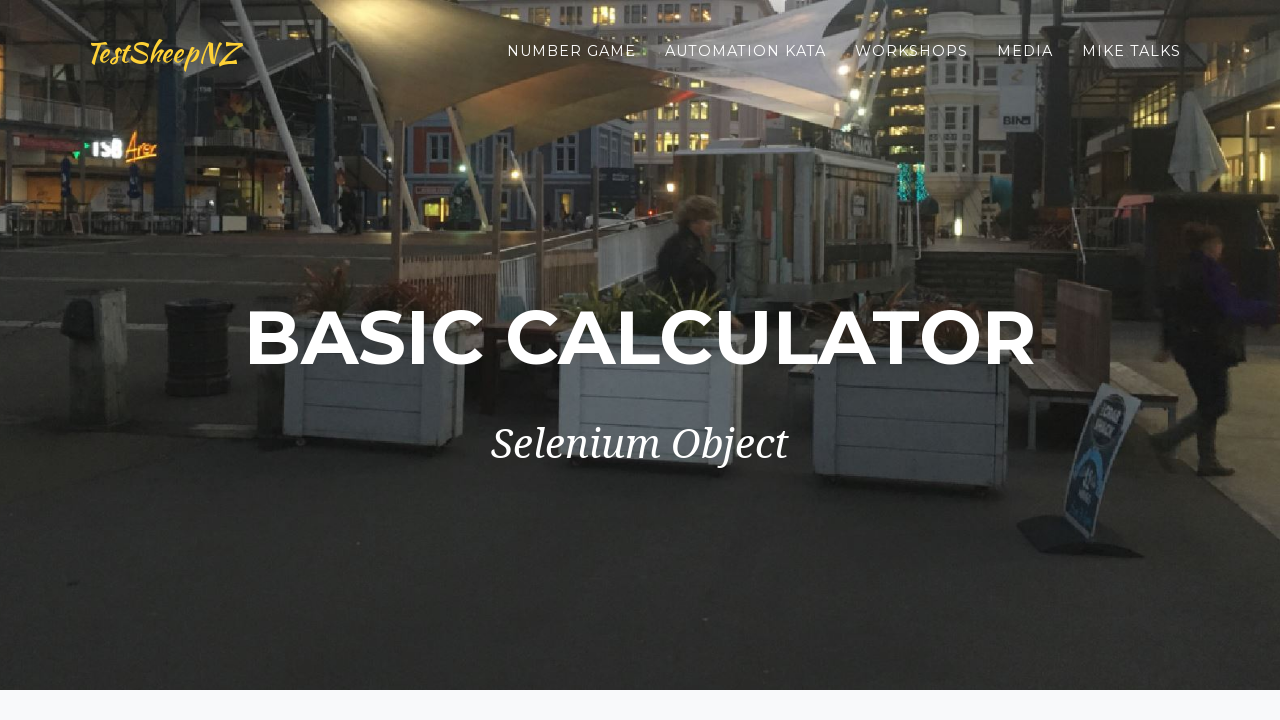

Selected build option 0 on #selectBuild
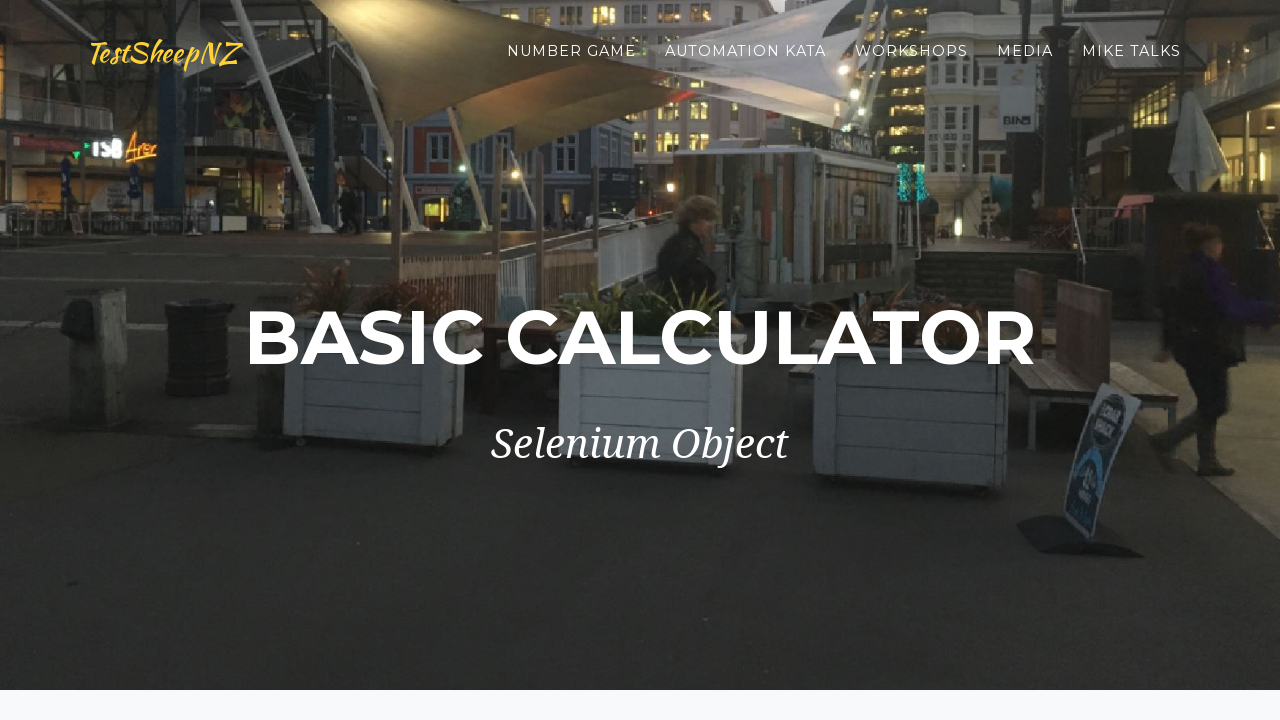

Clicked on first number input field at (474, 361) on #number1Field
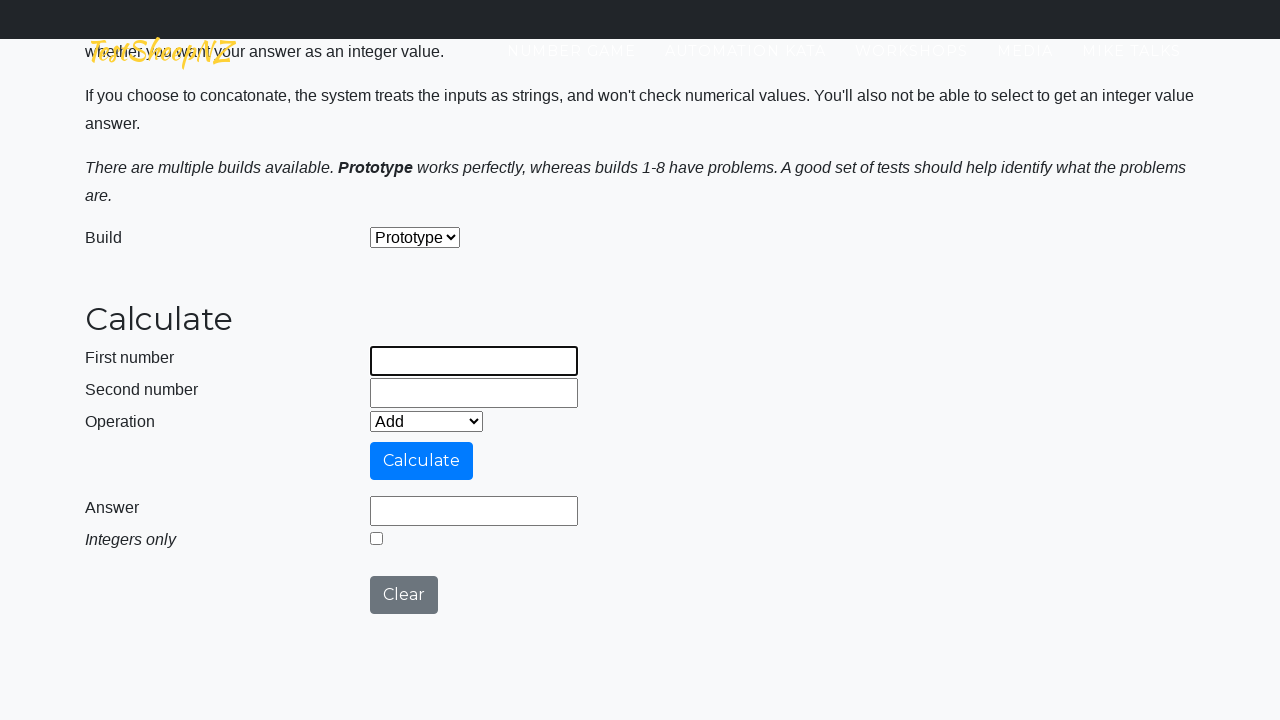

Entered 10 in first number field on #number1Field
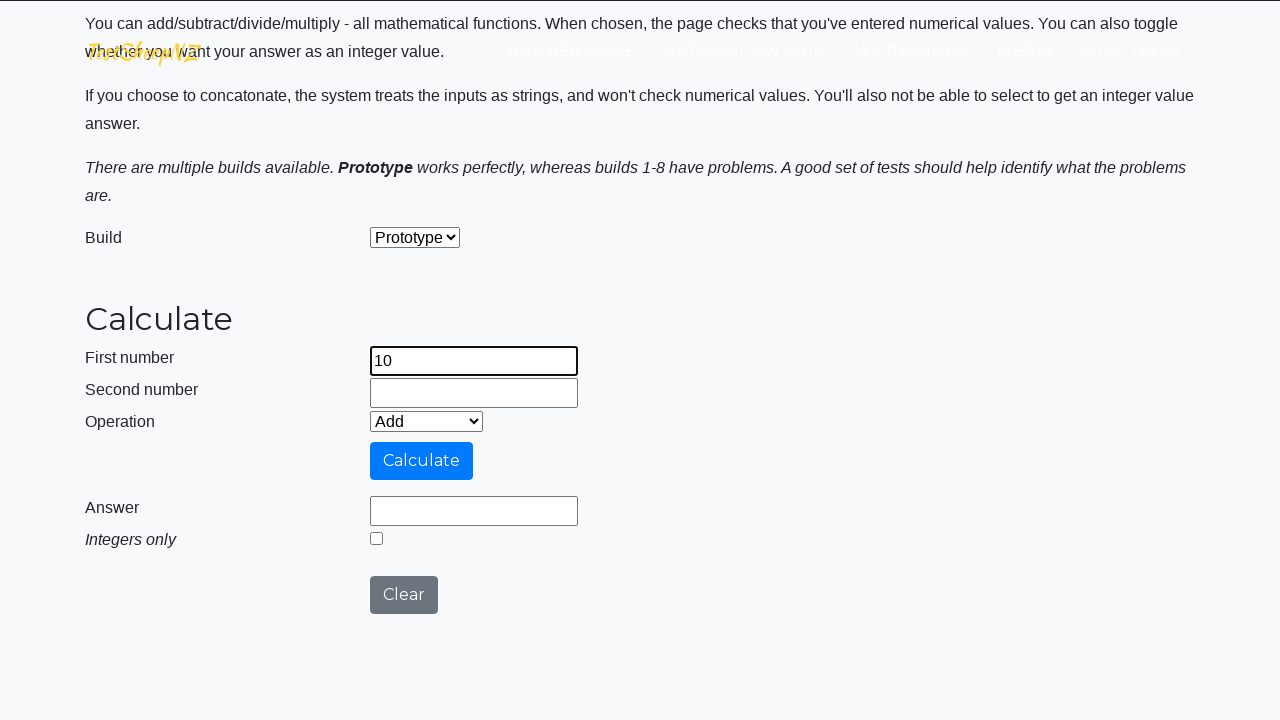

Clicked on second number input field at (474, 393) on #number2Field
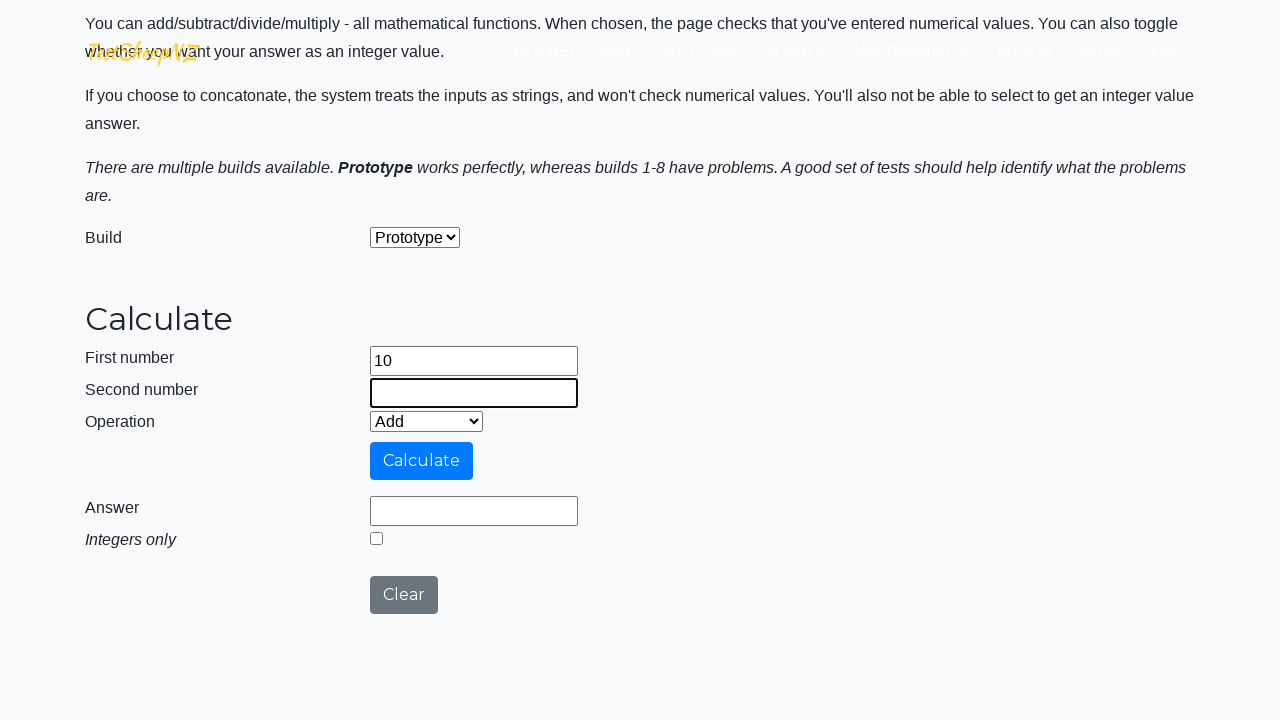

Entered 0 in second number field to test divide by zero on #number2Field
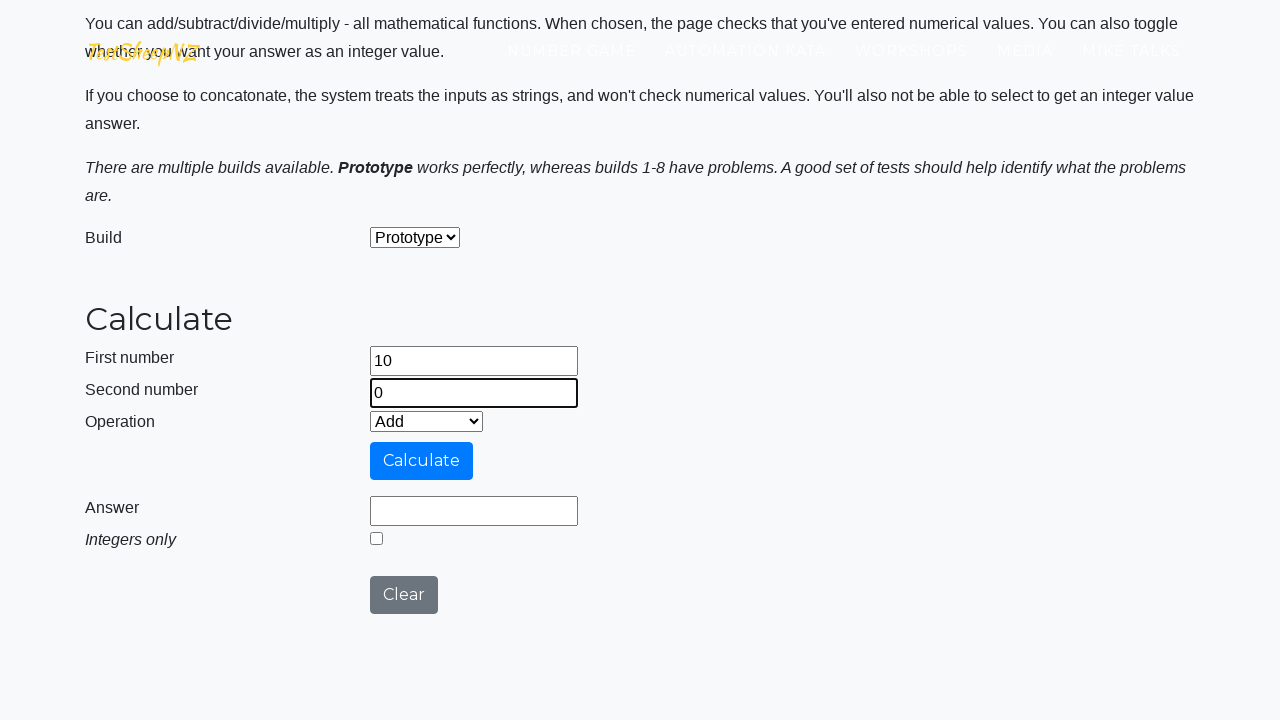

Selected divide operation from dropdown on #selectOperationDropdown
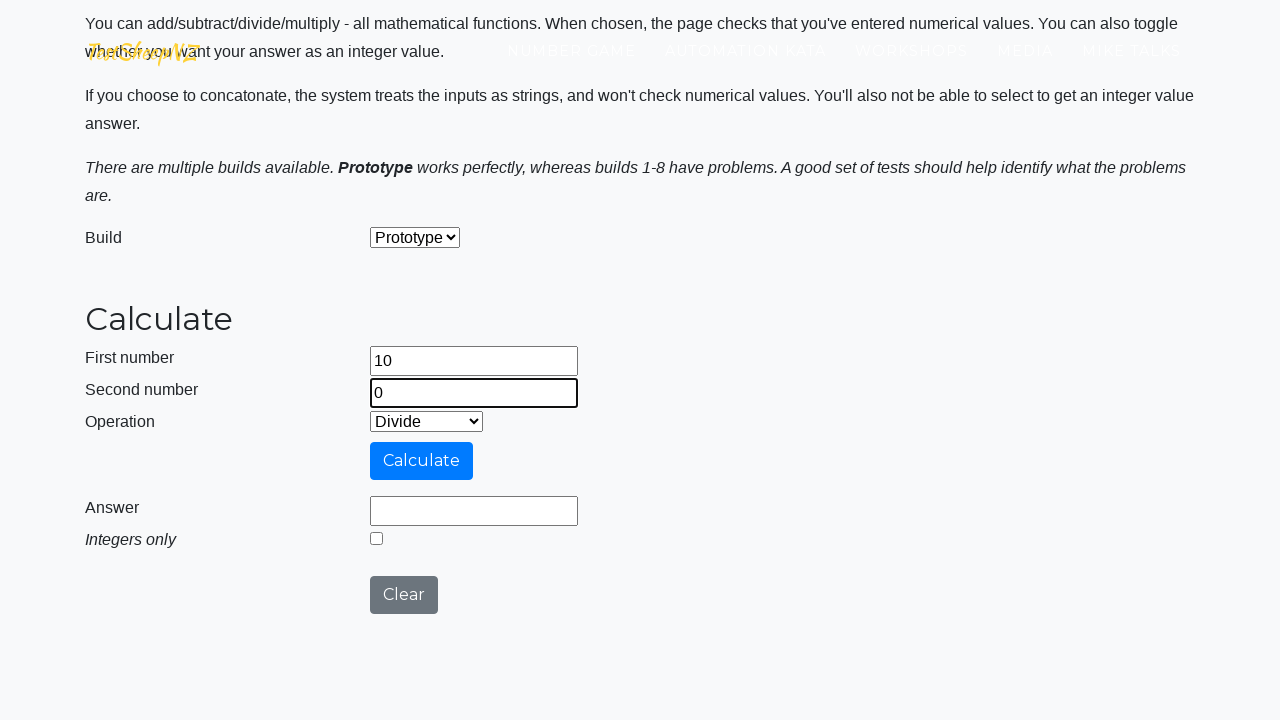

Clicked calculate button to perform 10 ÷ 0 at (422, 461) on #calculateButton
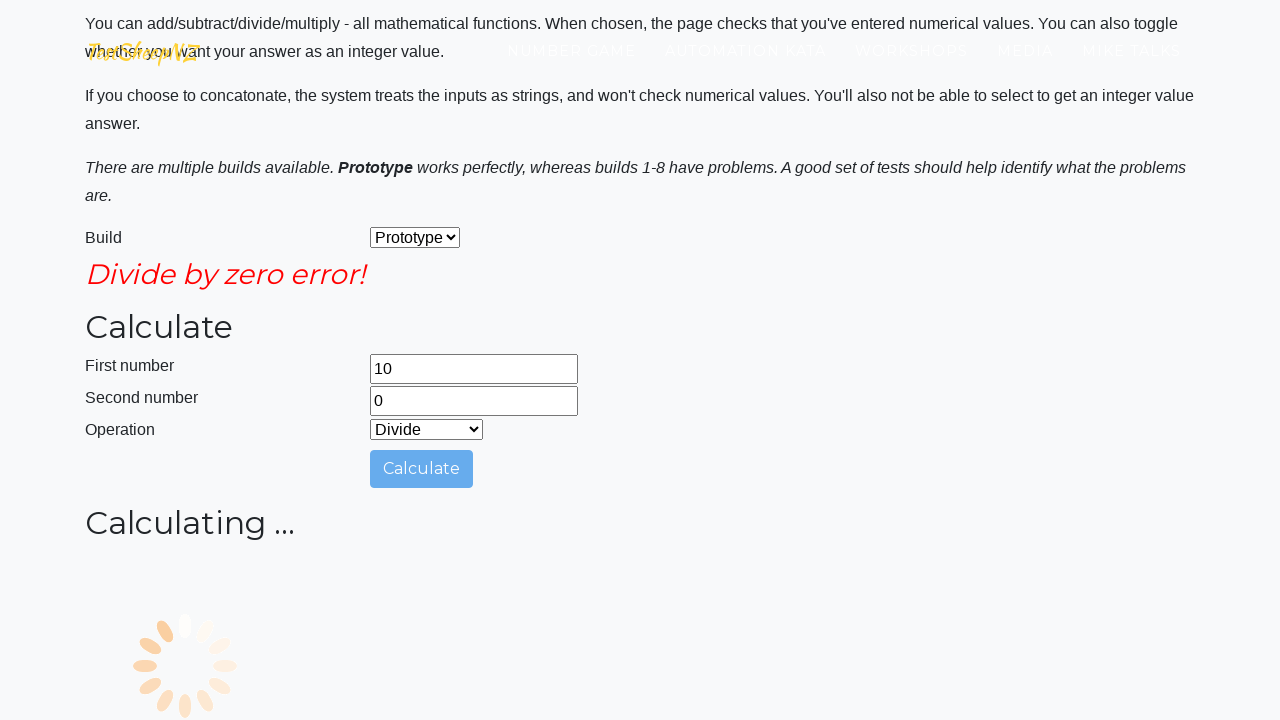

Verified error message field appeared for divide by zero error
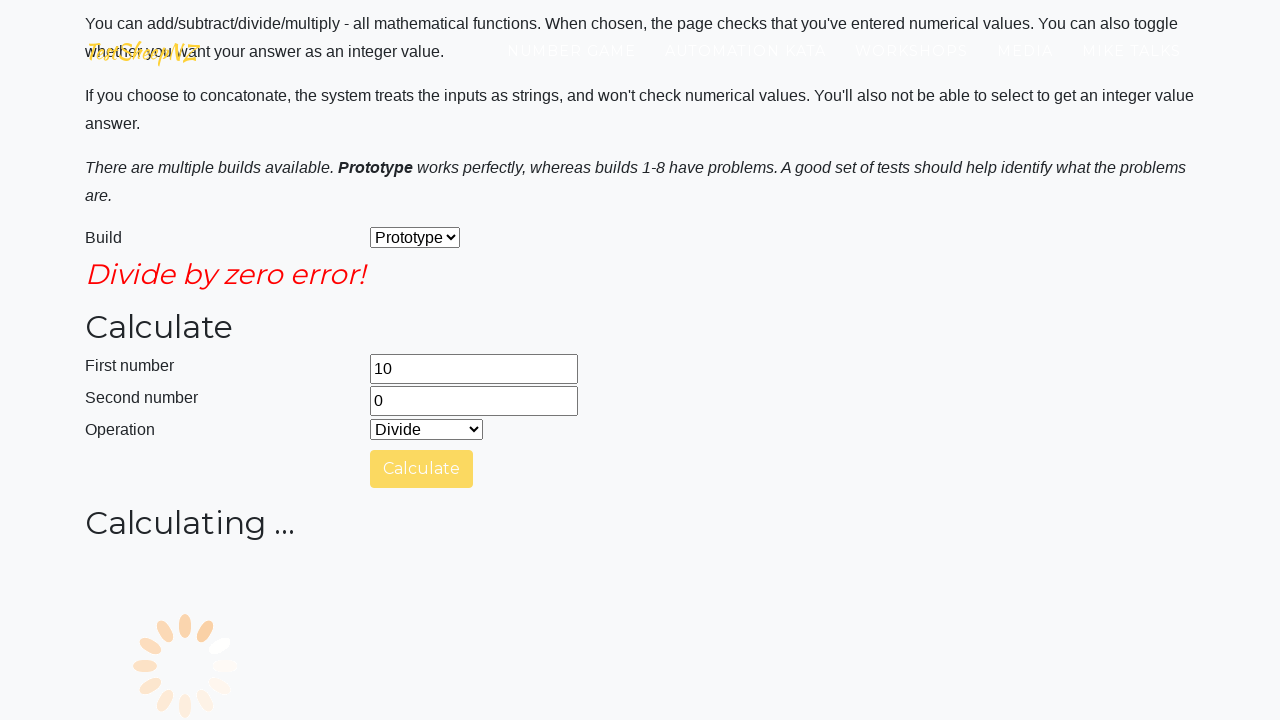

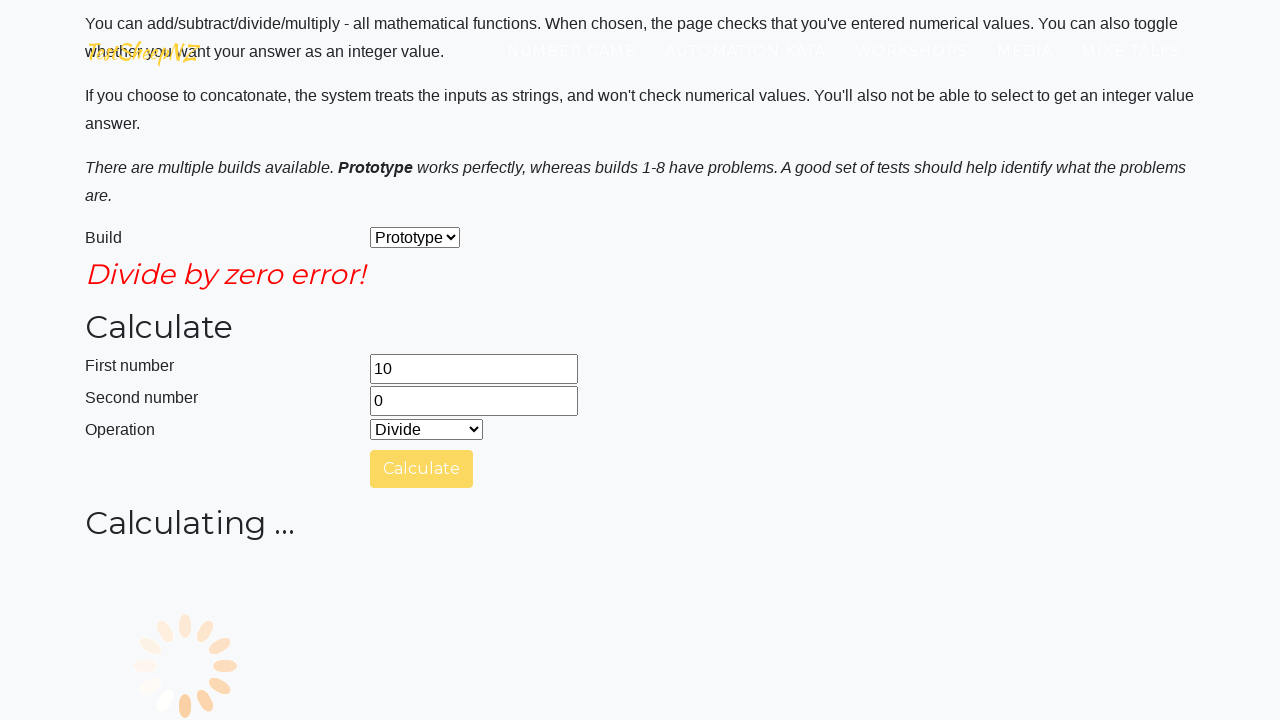